Navigates to the DemoQA landing page and clicks on the Forms category card, then validates navigation to the forms page

Starting URL: https://demoqa.com/

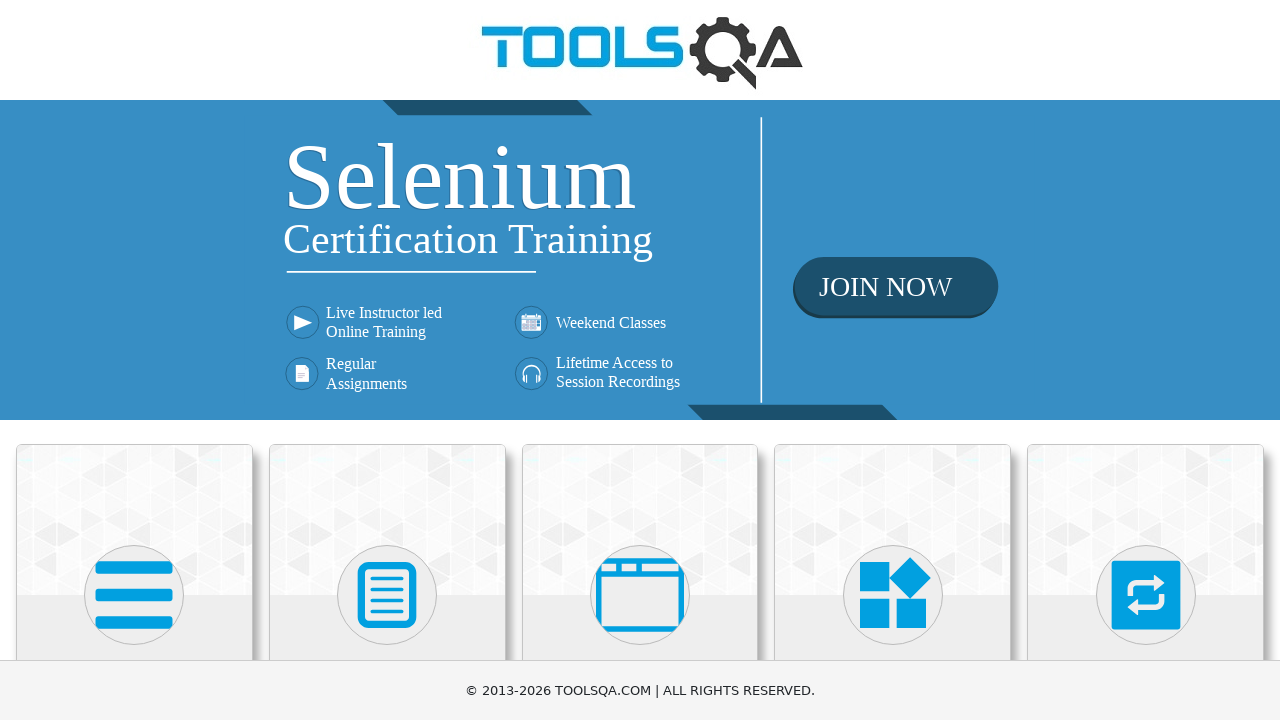

Navigated to DemoQA landing page
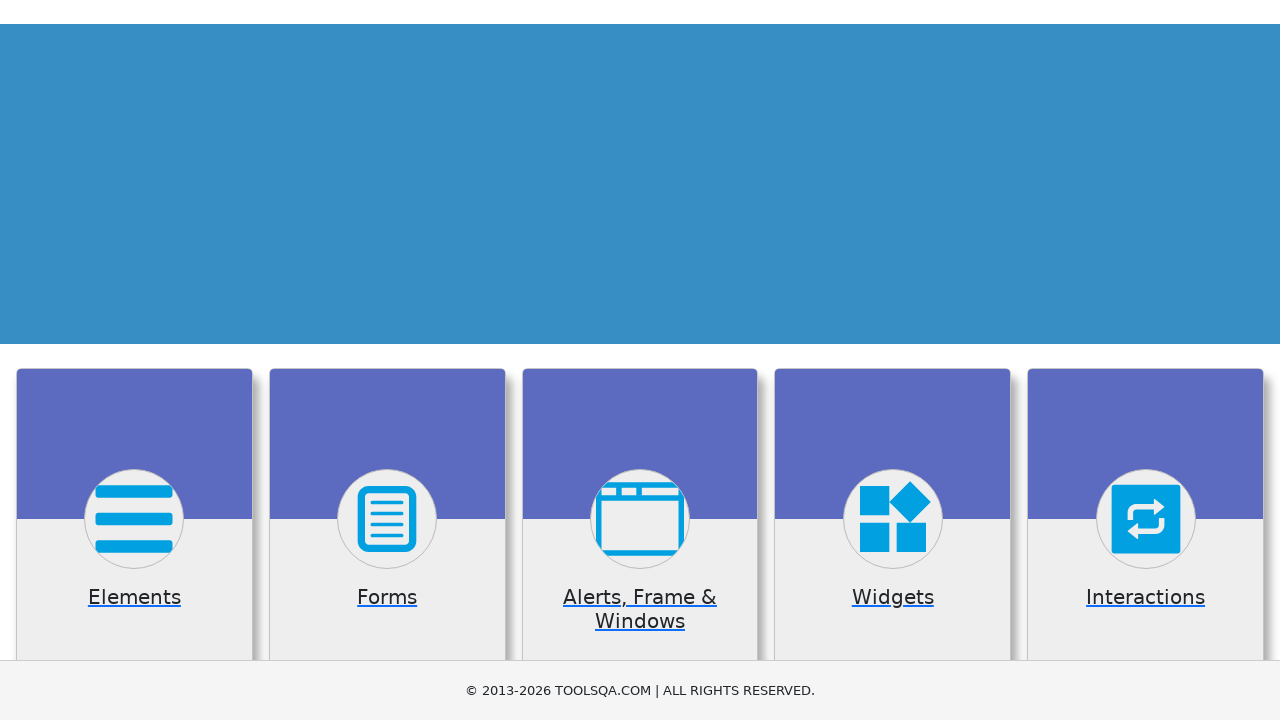

Clicked on Forms category card at (387, 360) on text=Forms
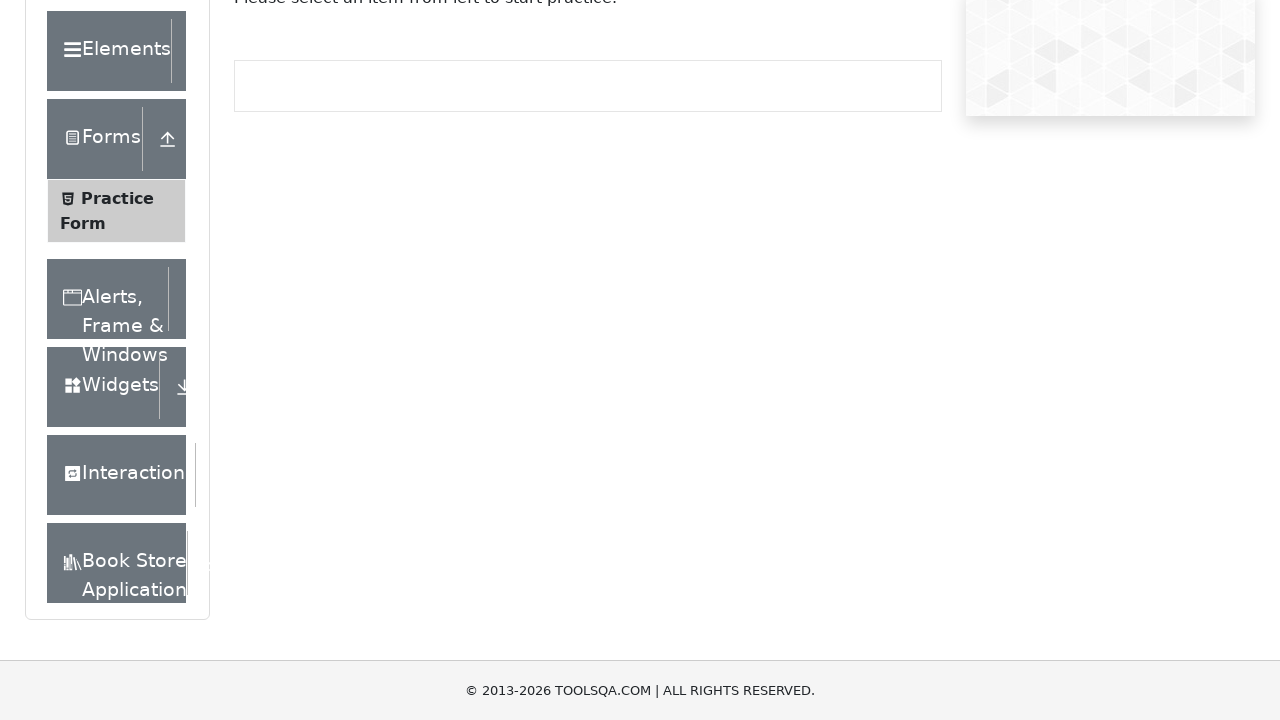

Successfully navigated to Forms page
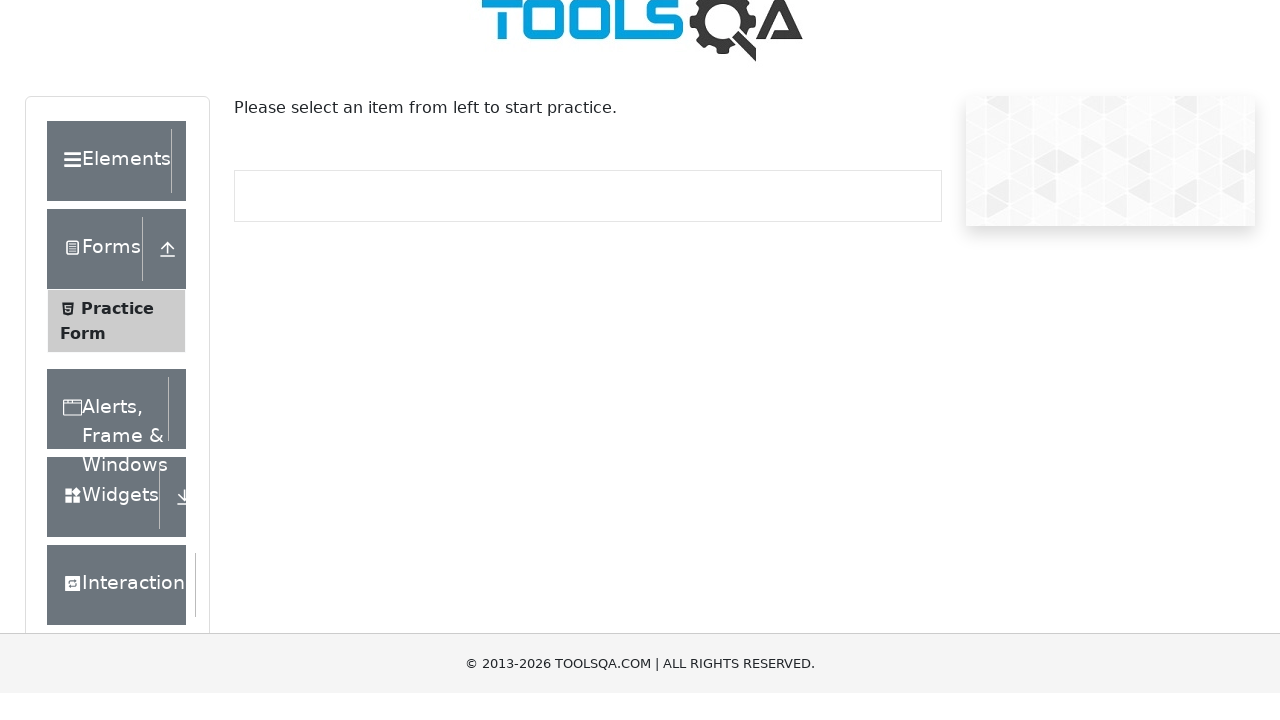

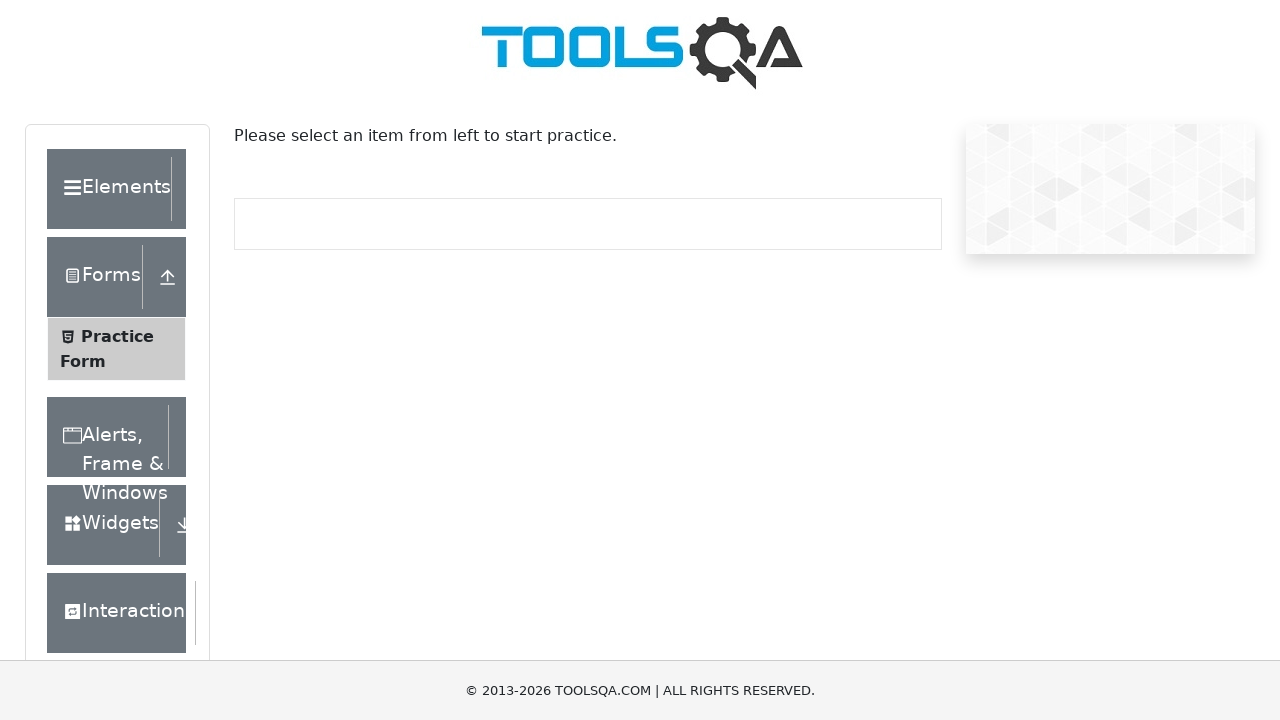